Navigates to the OrangeHRM login page and verifies the page title is "OrangeHRM"

Starting URL: https://opensource-demo.orangehrmlive.com/web/index.php/auth/login

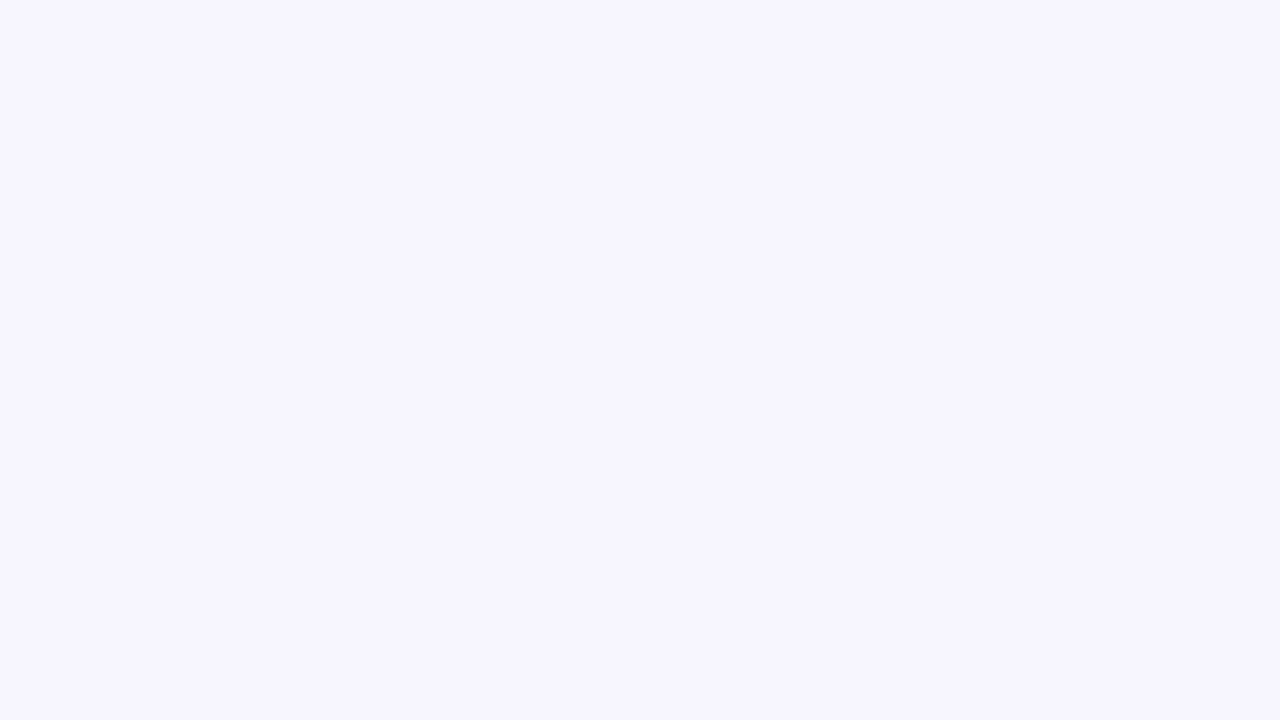

Waited for page to reach domcontentloaded state
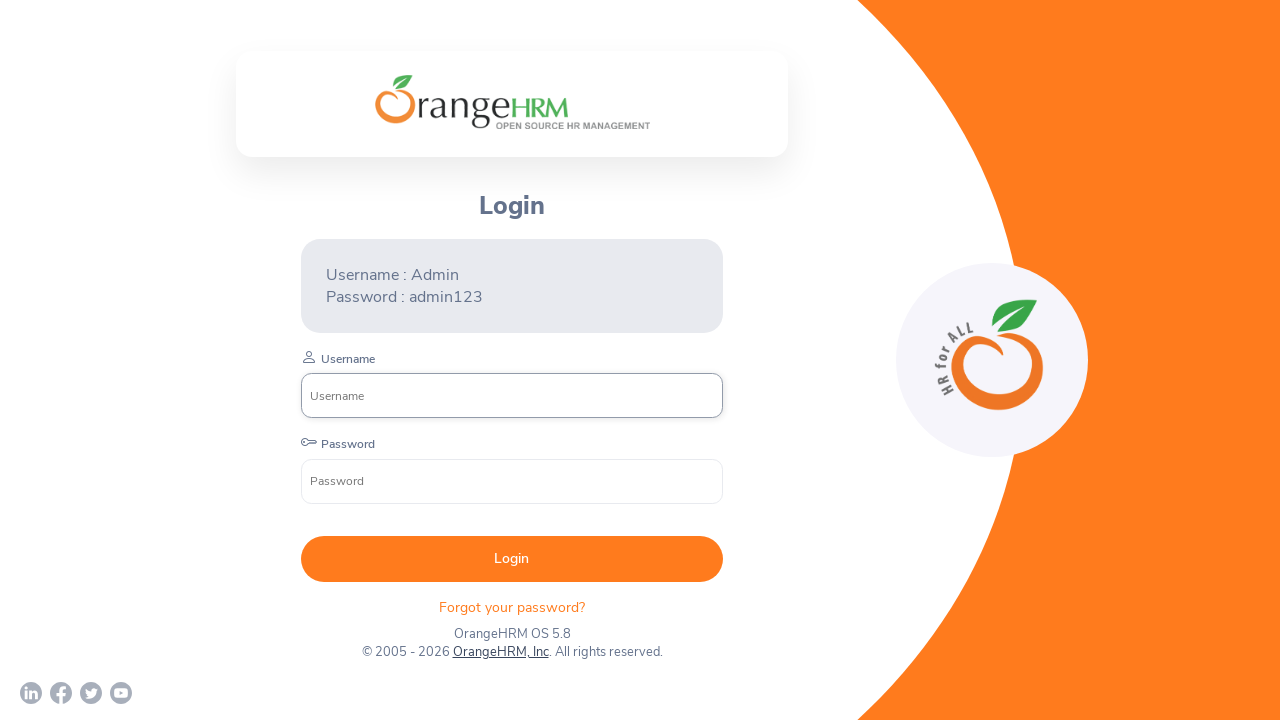

Retrieved page title
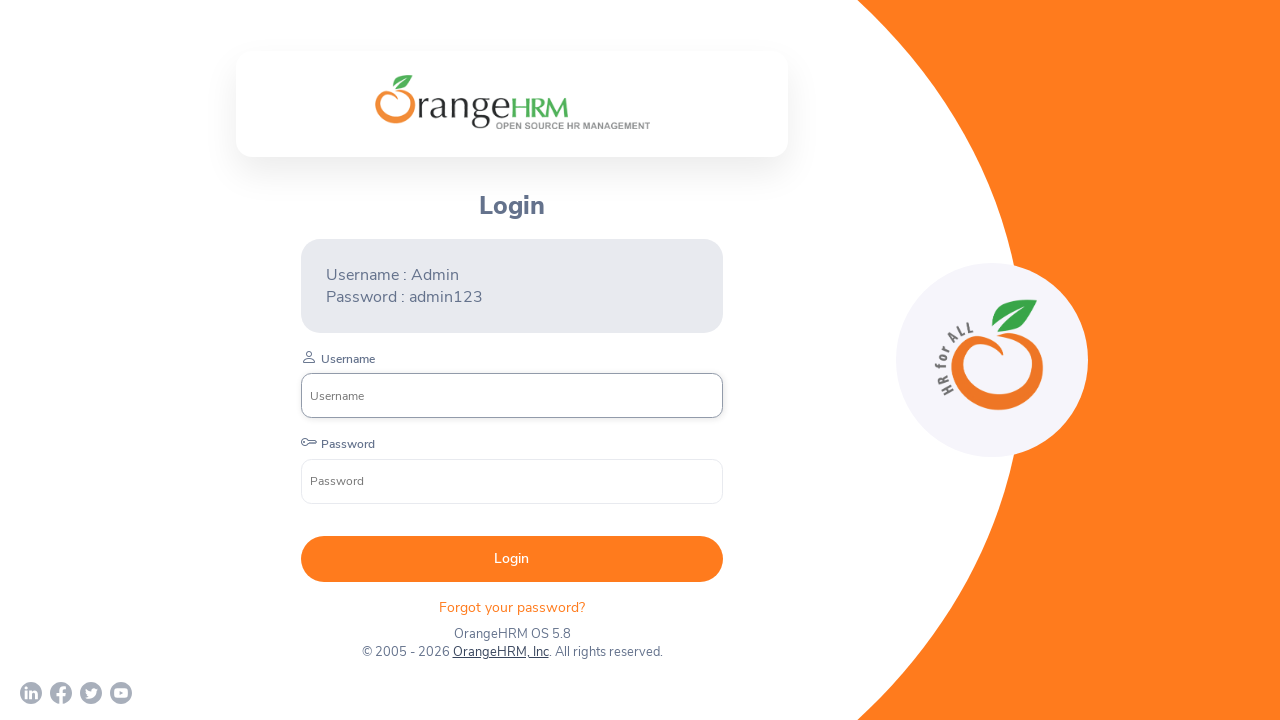

Asserted page title is 'OrangeHRM' - assertion passed
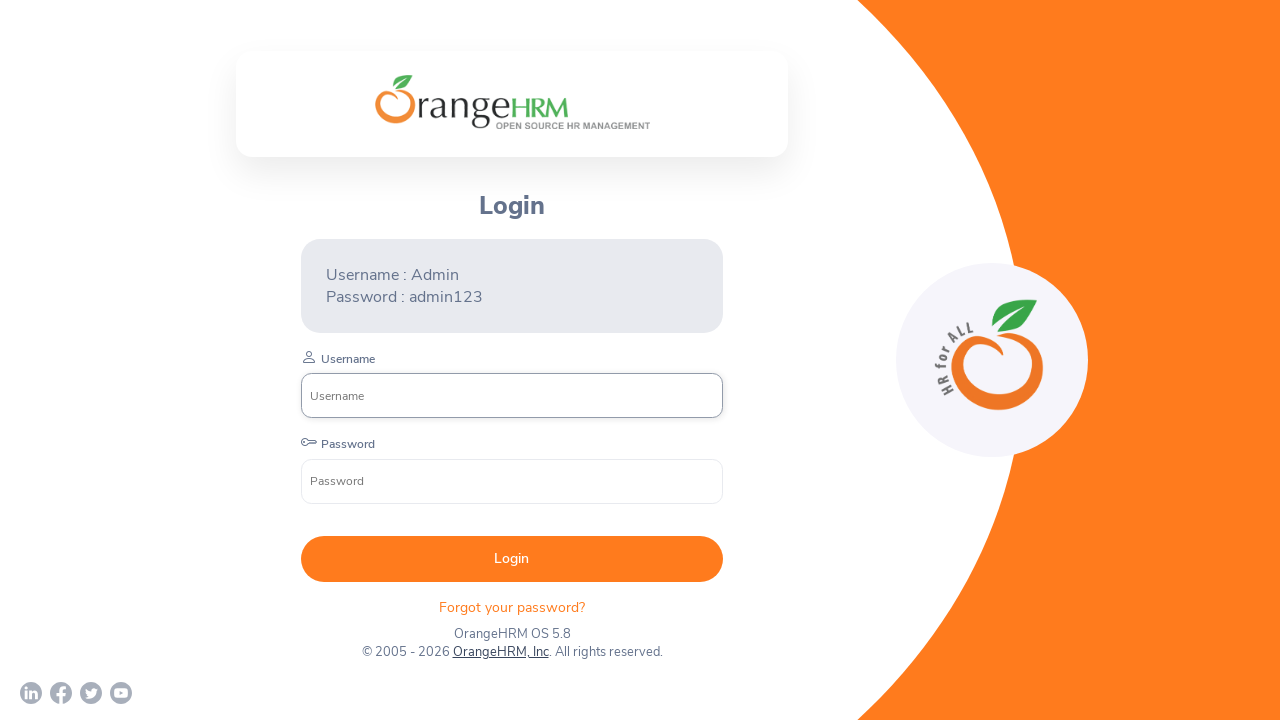

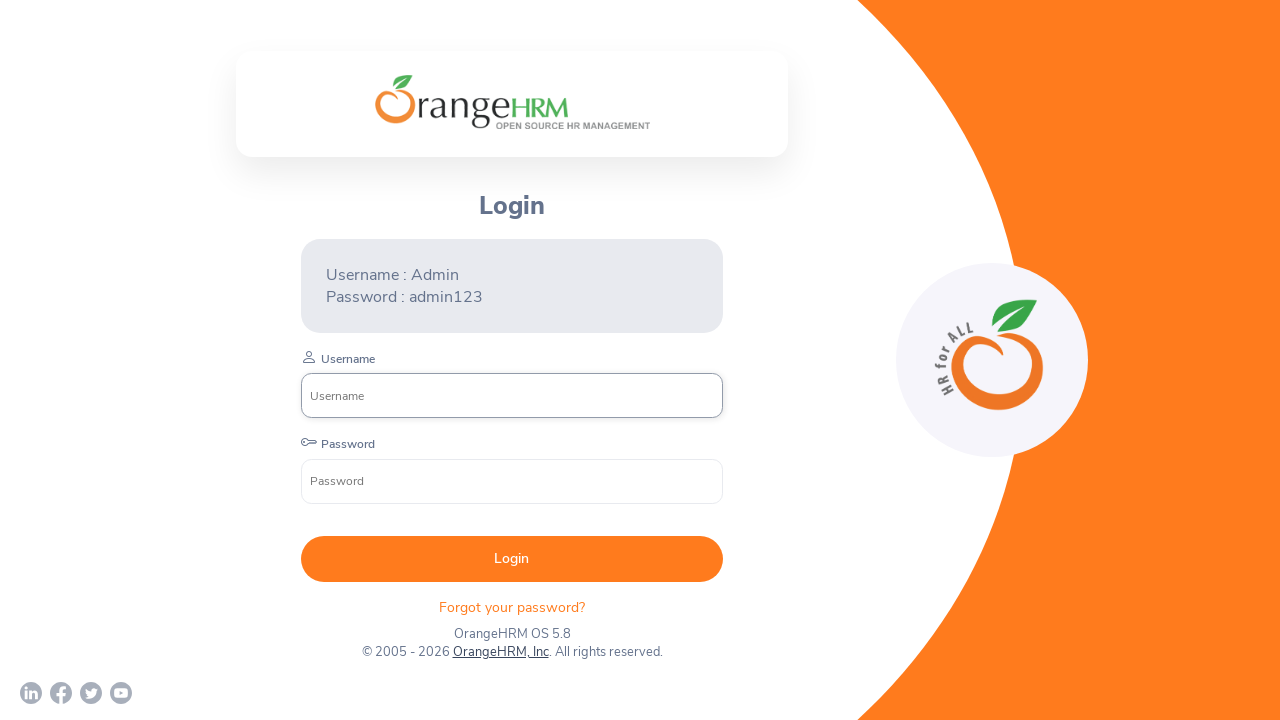